Tests a data types form by filling all fields except Zip code, submitting, and verifying that Zip code field is highlighted red (invalid) while all other fields are highlighted green (valid).

Starting URL: https://bonigarcia.dev/selenium-webdriver-java/data-types.html

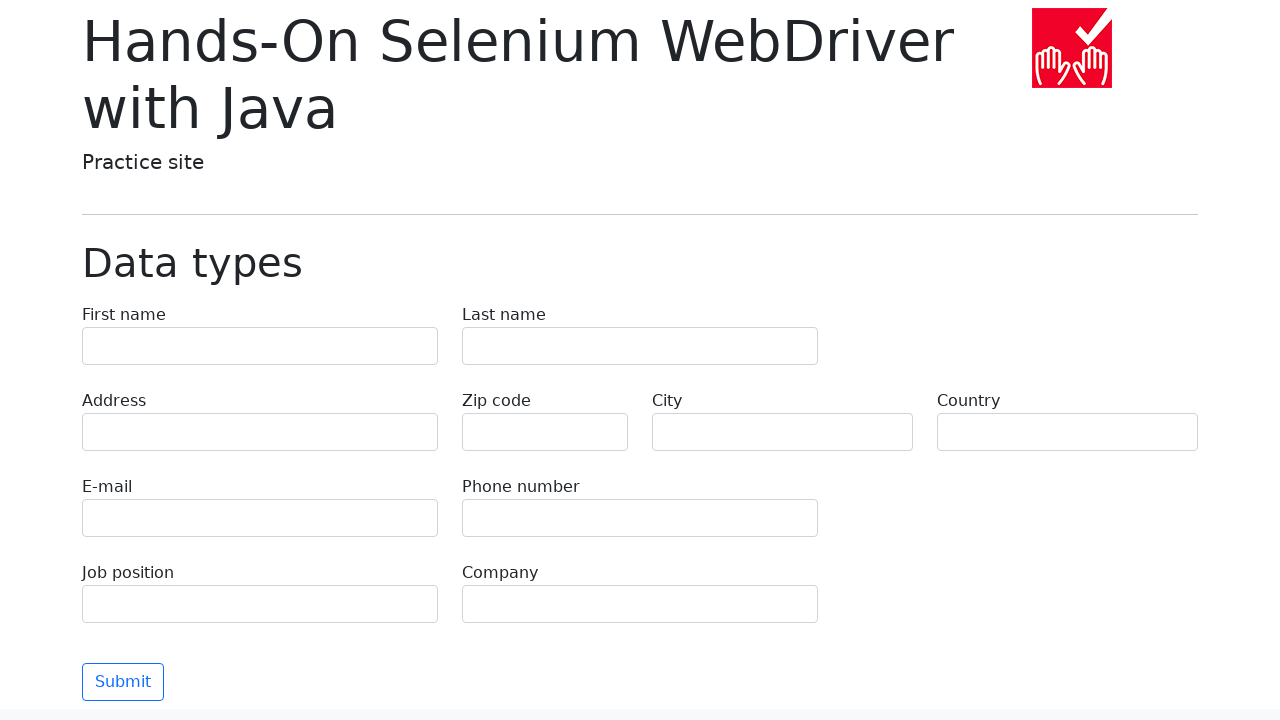

Filled first name field with 'Иван' on input[name='first-name']
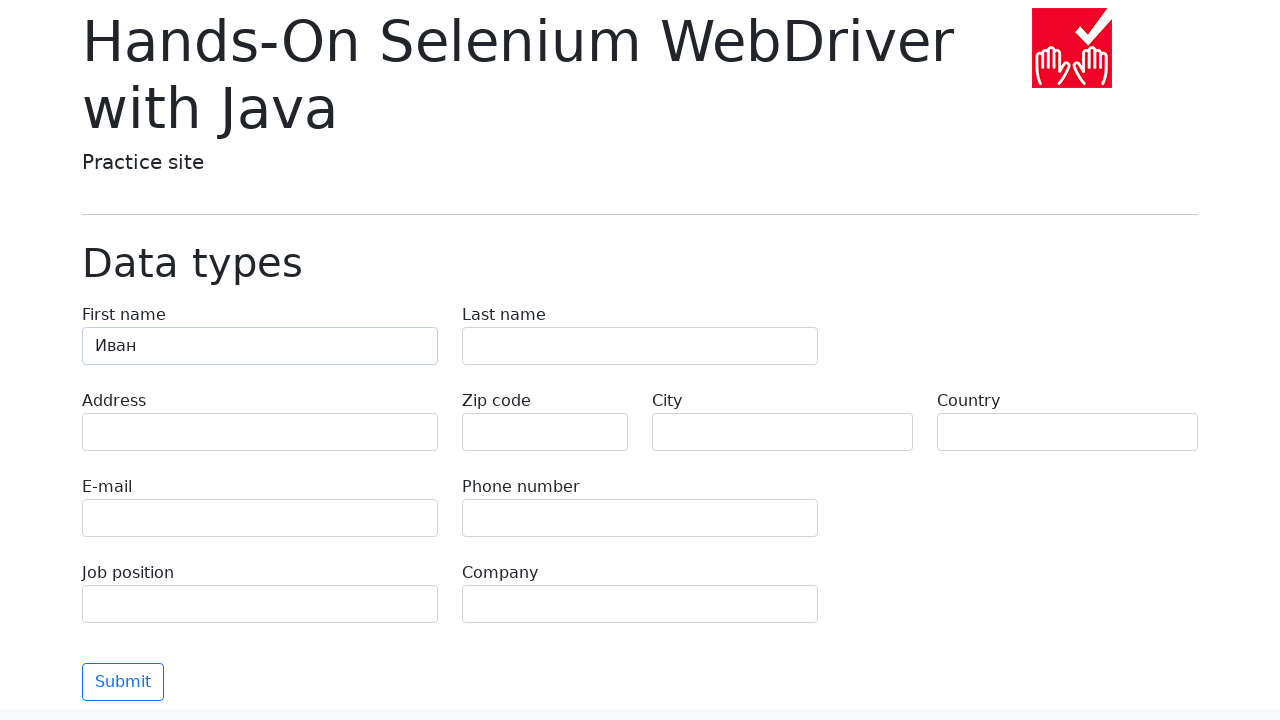

Filled last name field with 'Петров' on input[name='last-name']
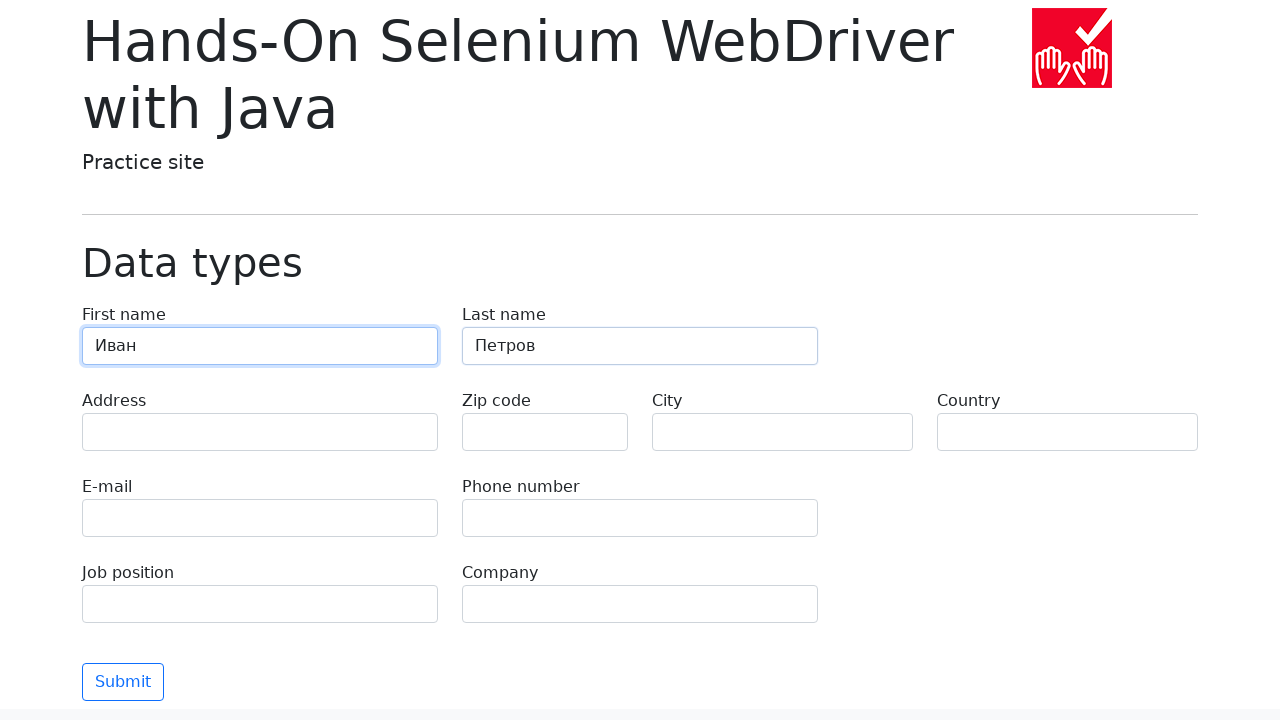

Filled address field with 'Ленина, 55-3' on input[name='address']
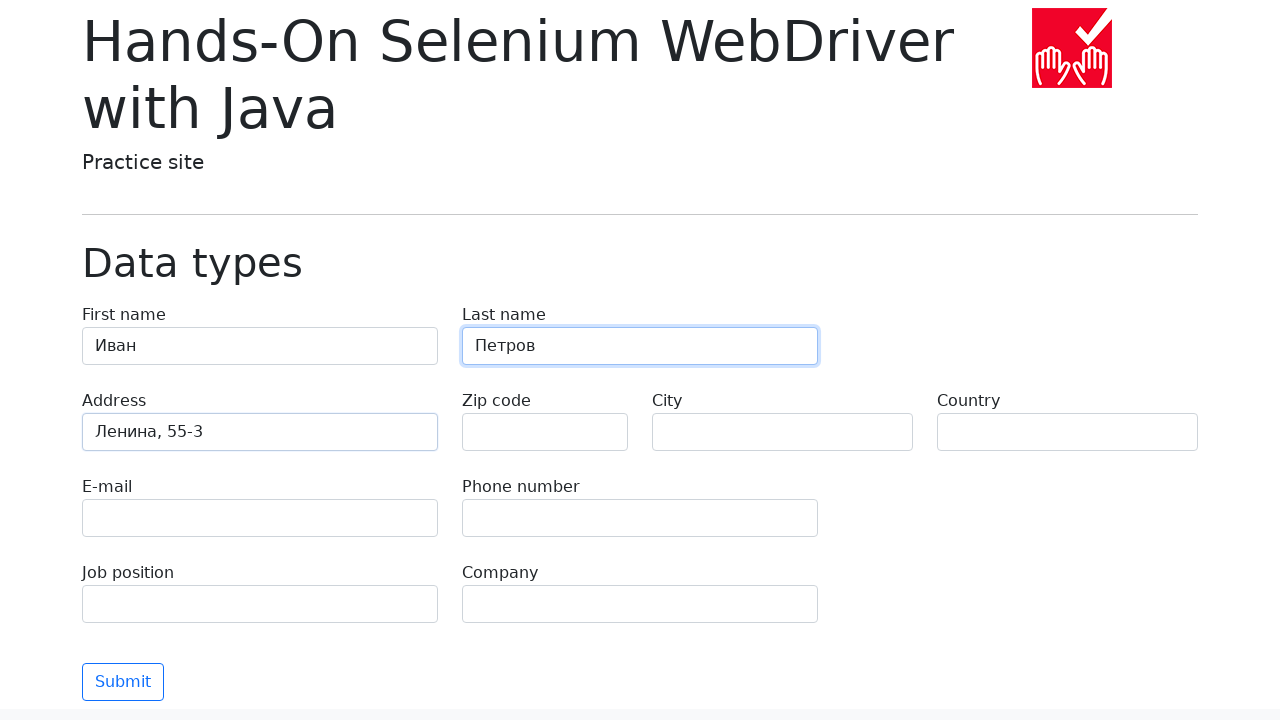

Filled email field with 'test@skypro.com' on input[name='e-mail']
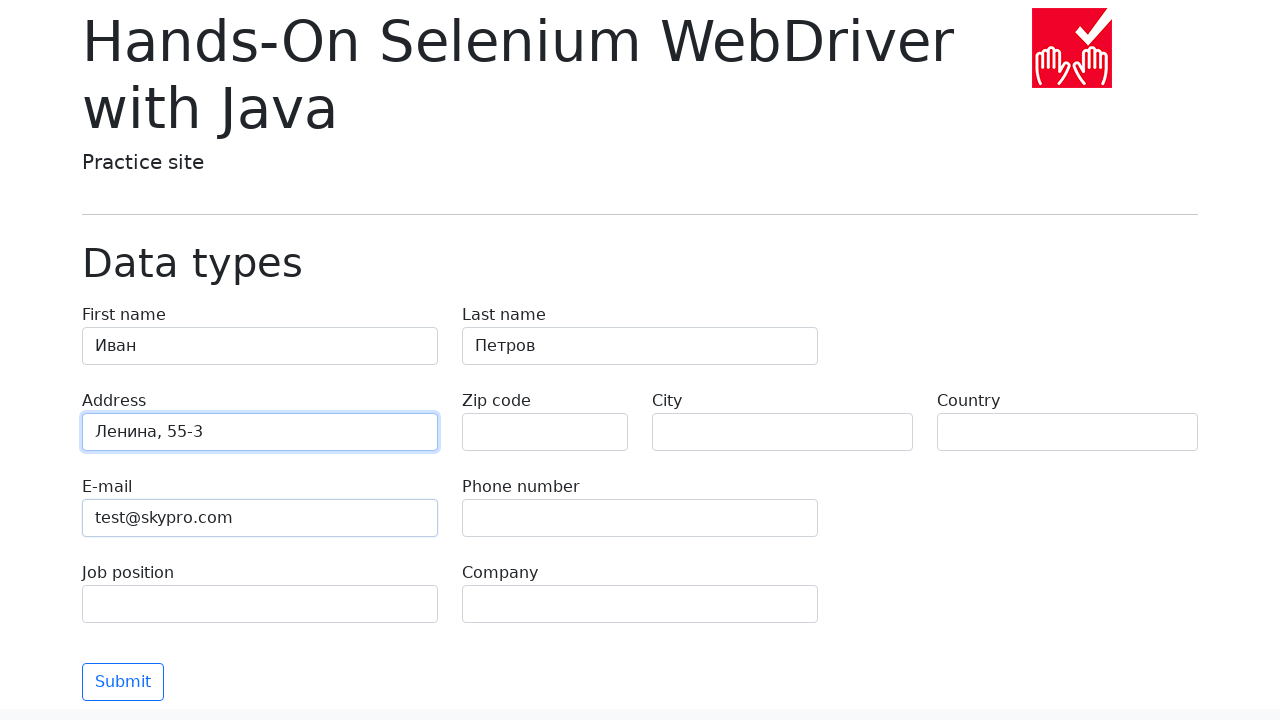

Filled phone number field with '+7985899998787' on input[name='phone']
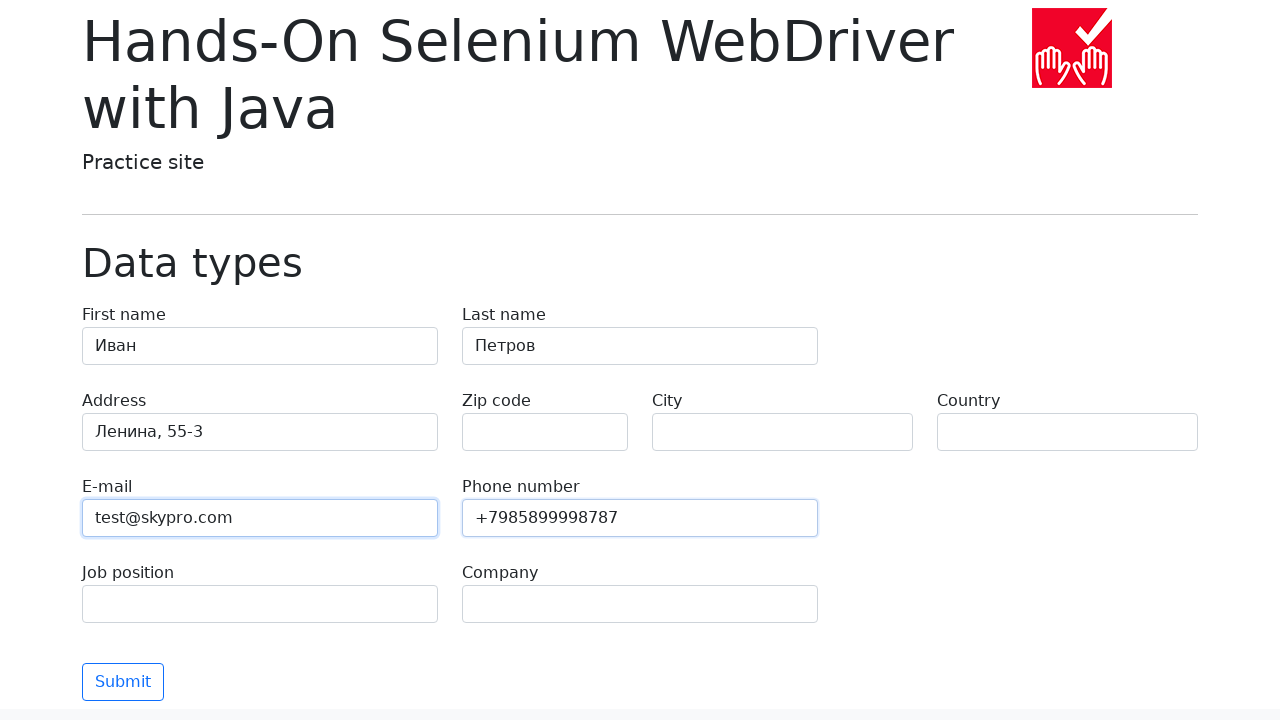

Skipped filling zip code field (left empty)
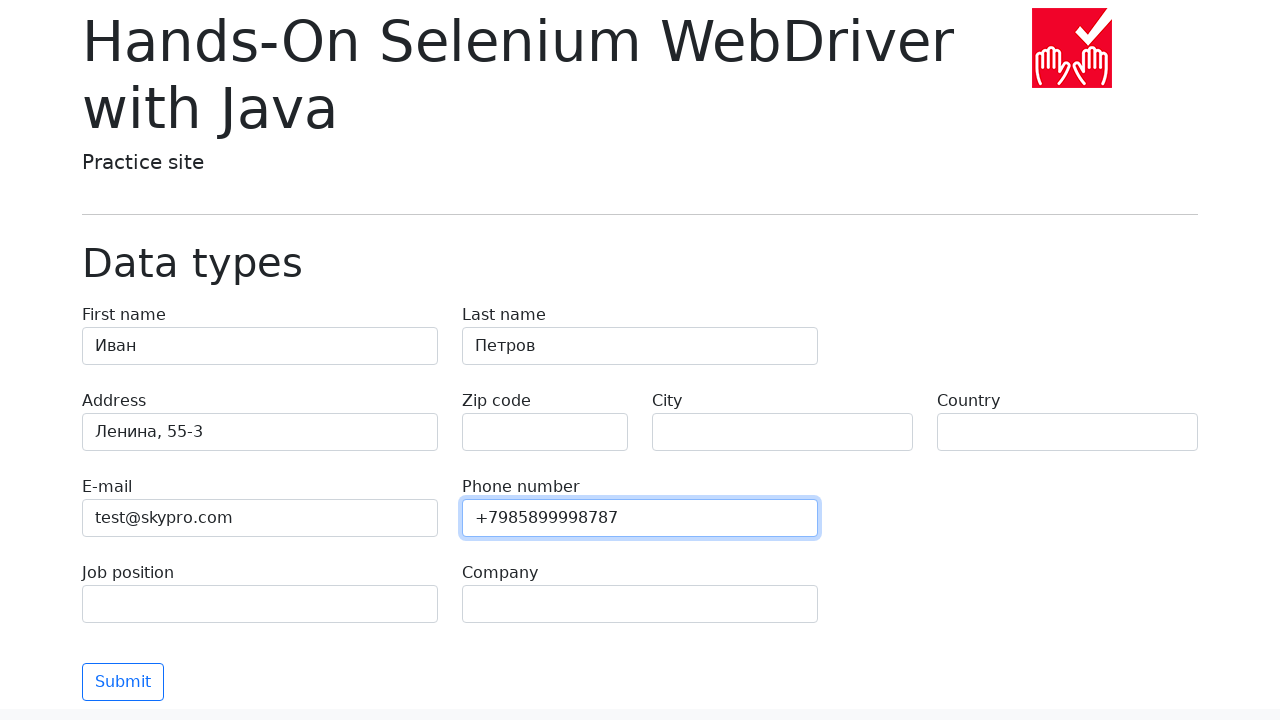

Filled city field with 'Москва' on input[name='city']
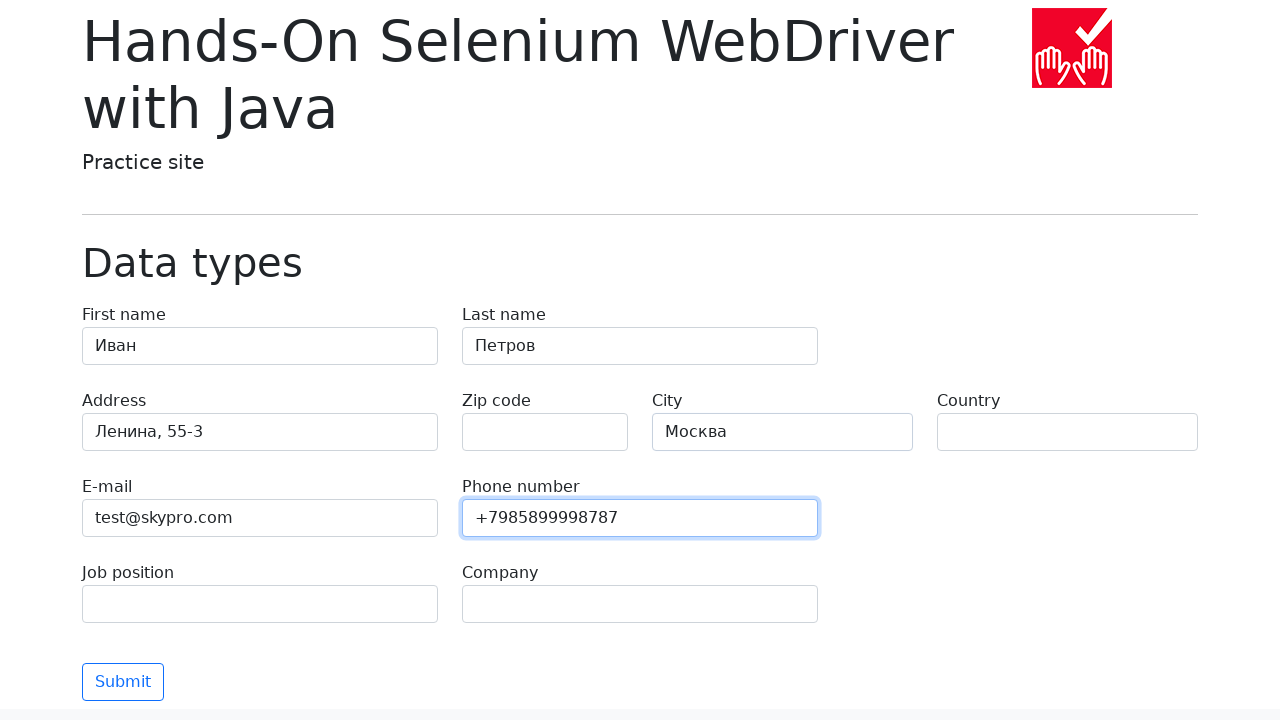

Filled country field with 'Россия' on input[name='country']
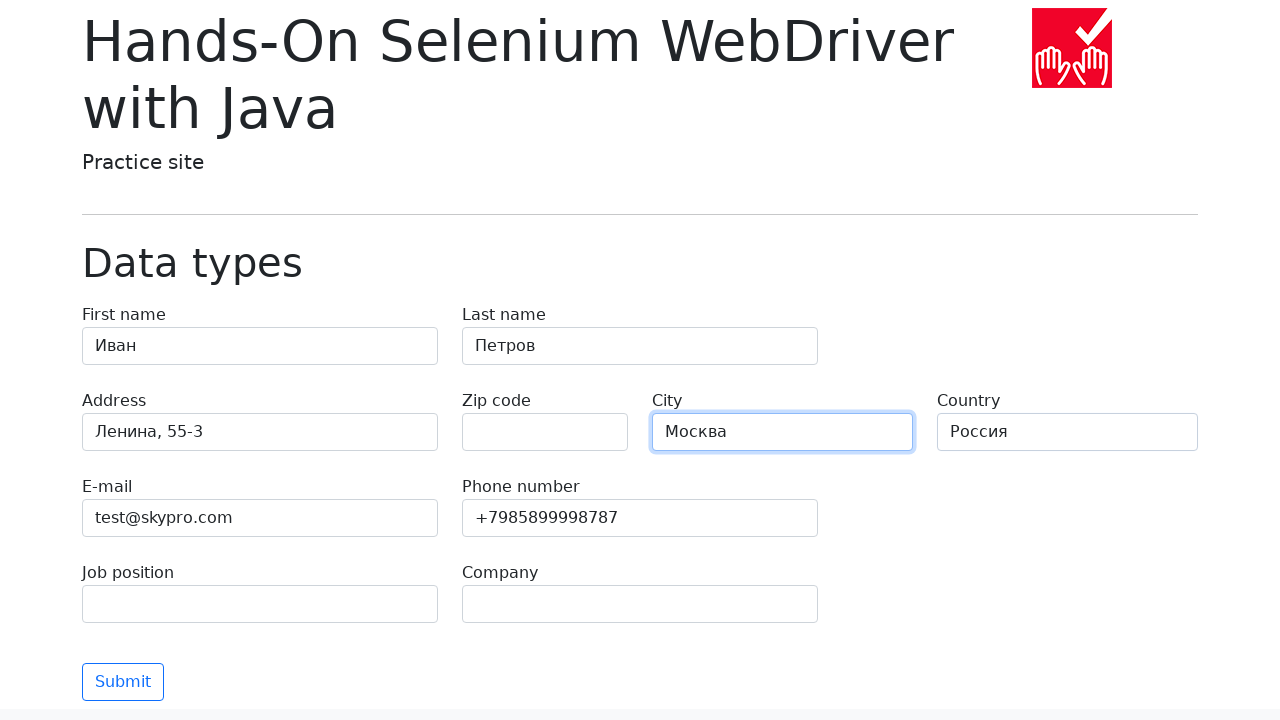

Filled job position field with 'QA' on input[name='job-position']
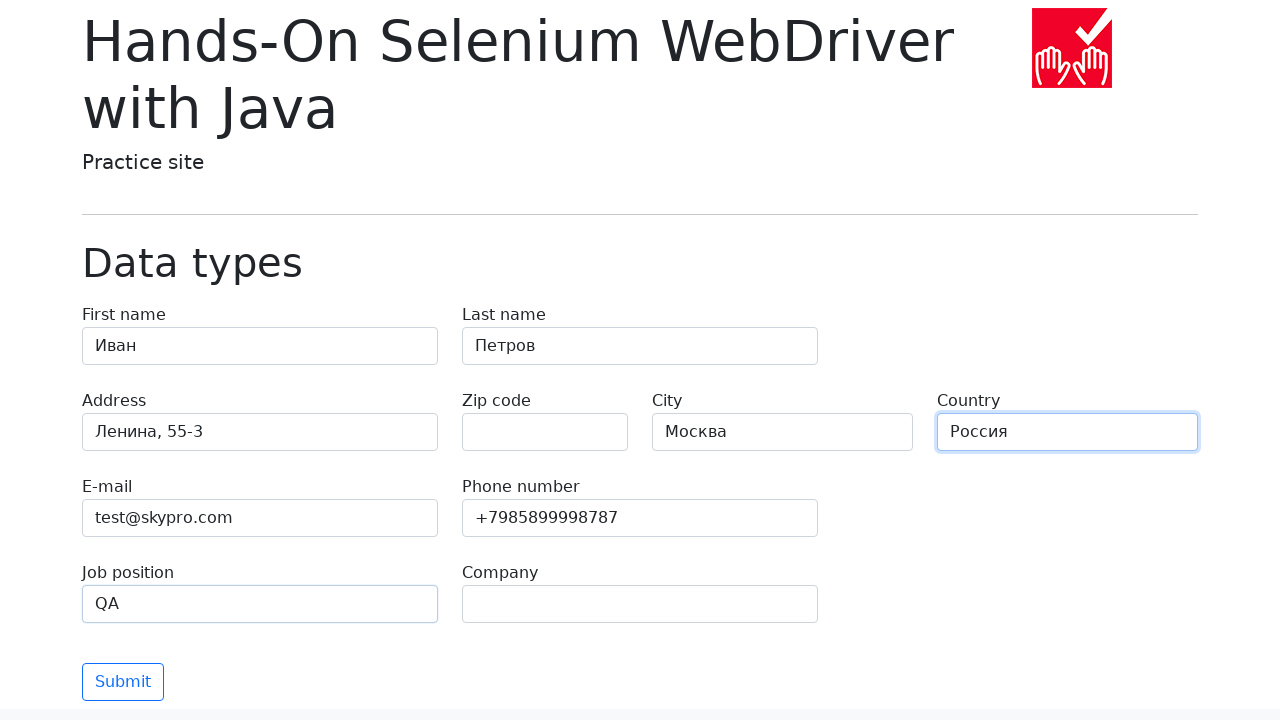

Filled company field with 'SkyPro' on input[name='company']
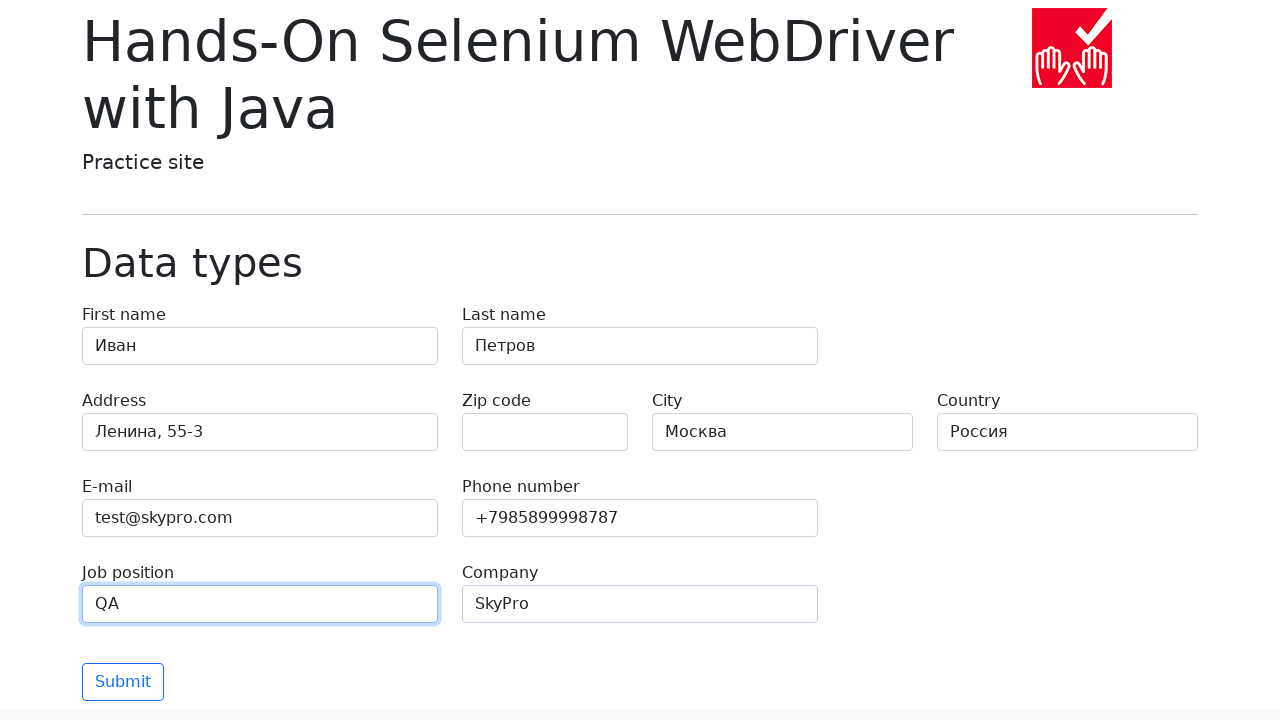

Clicked submit button to submit the form at (123, 682) on button[type='submit']
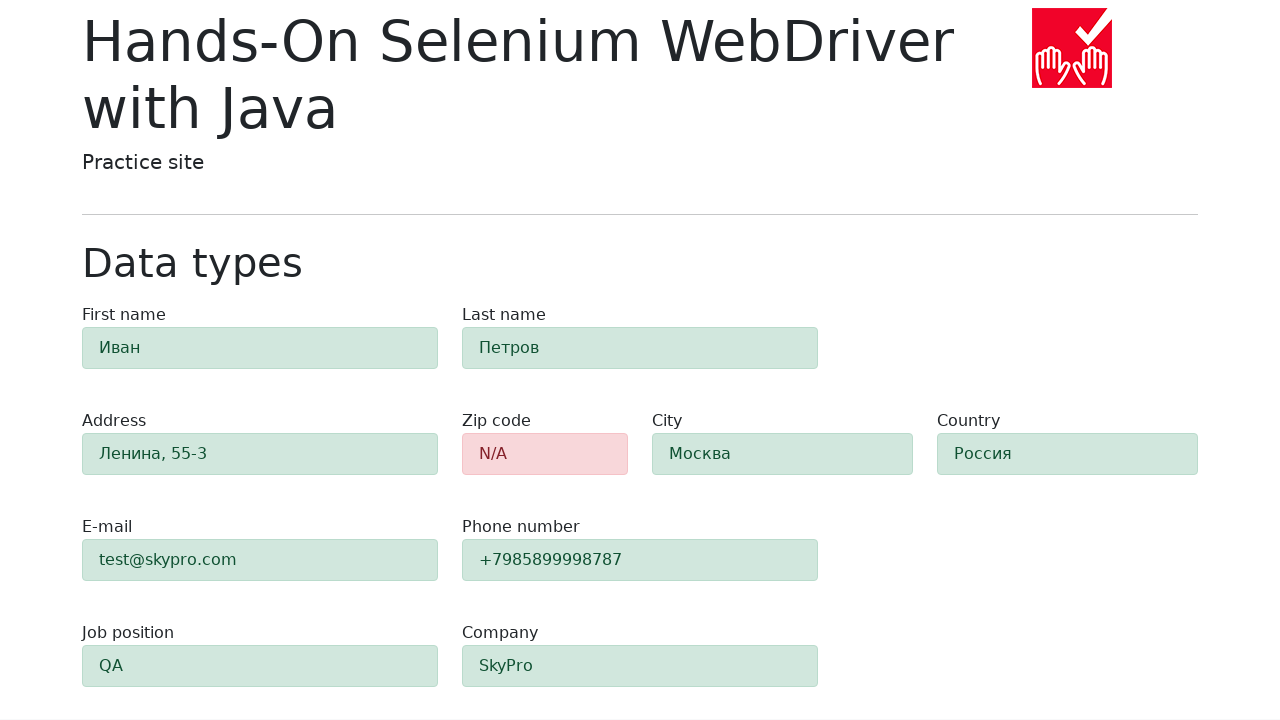

Validation complete - zip code field highlighted in red (alert-danger)
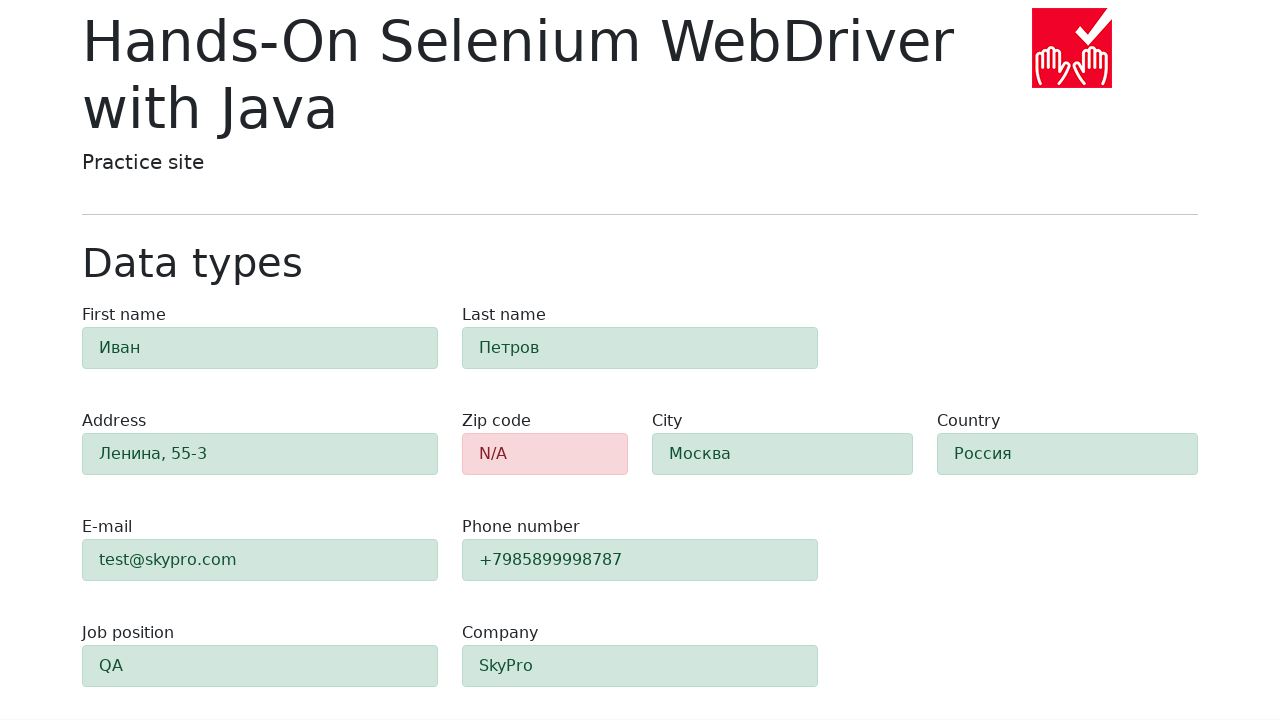

Verified zip code field has alert-danger class (invalid)
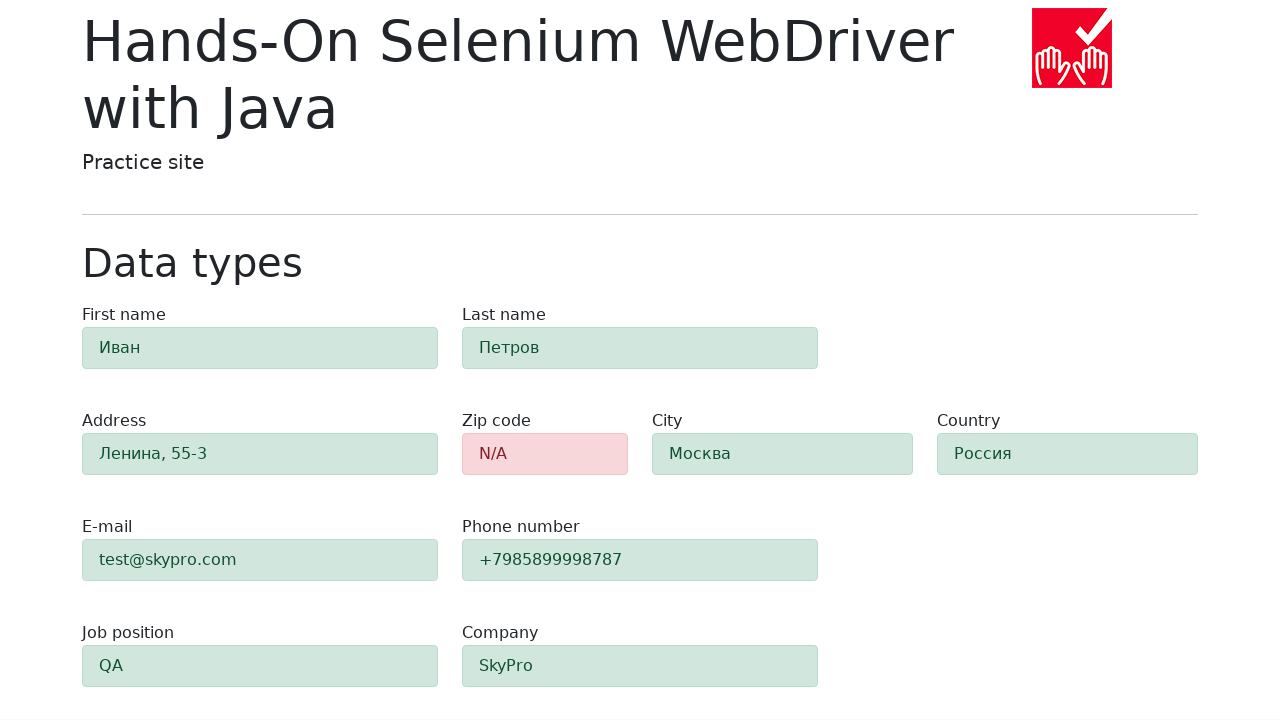

Verified first name field has alert-success class (valid)
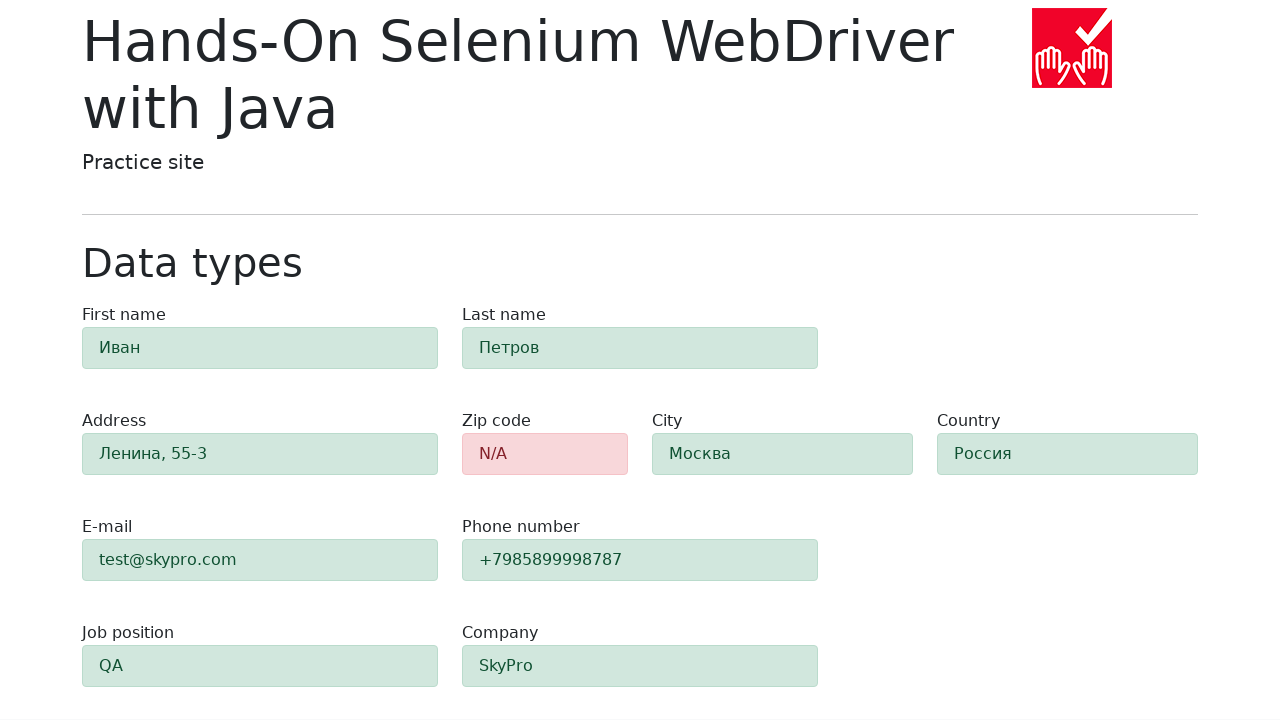

Verified last name field has alert-success class (valid)
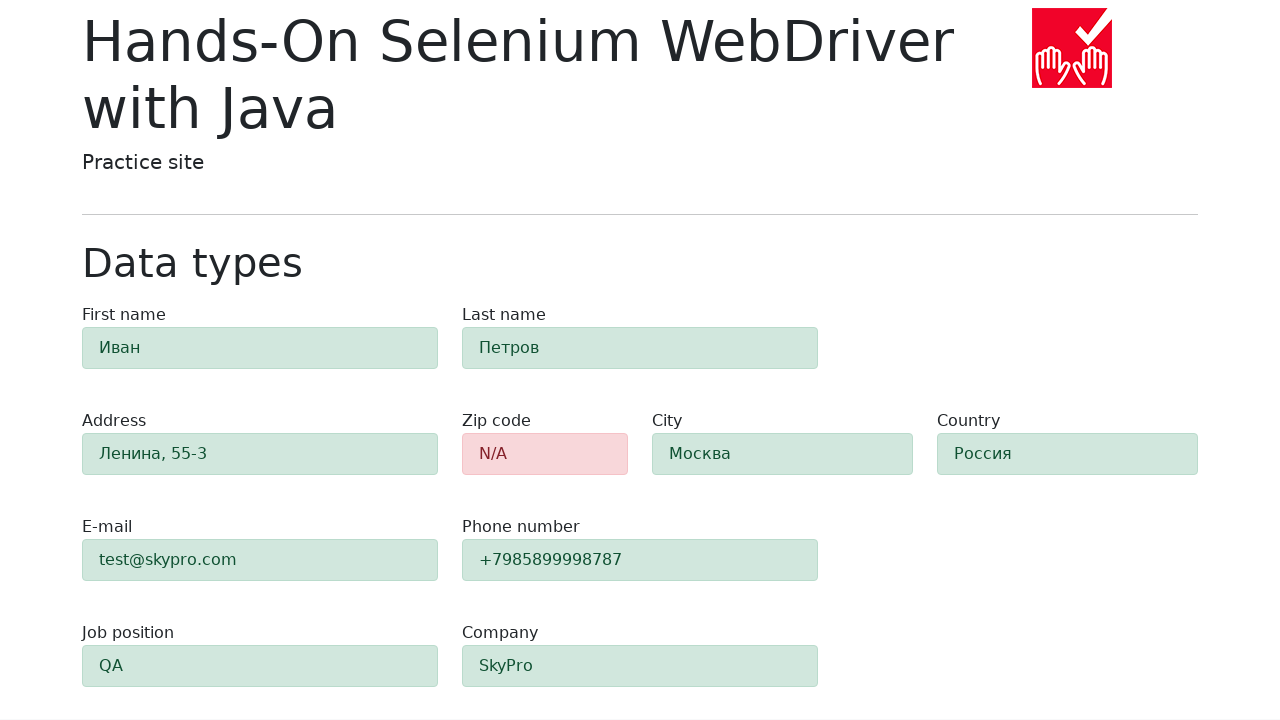

Verified address field has alert-success class (valid)
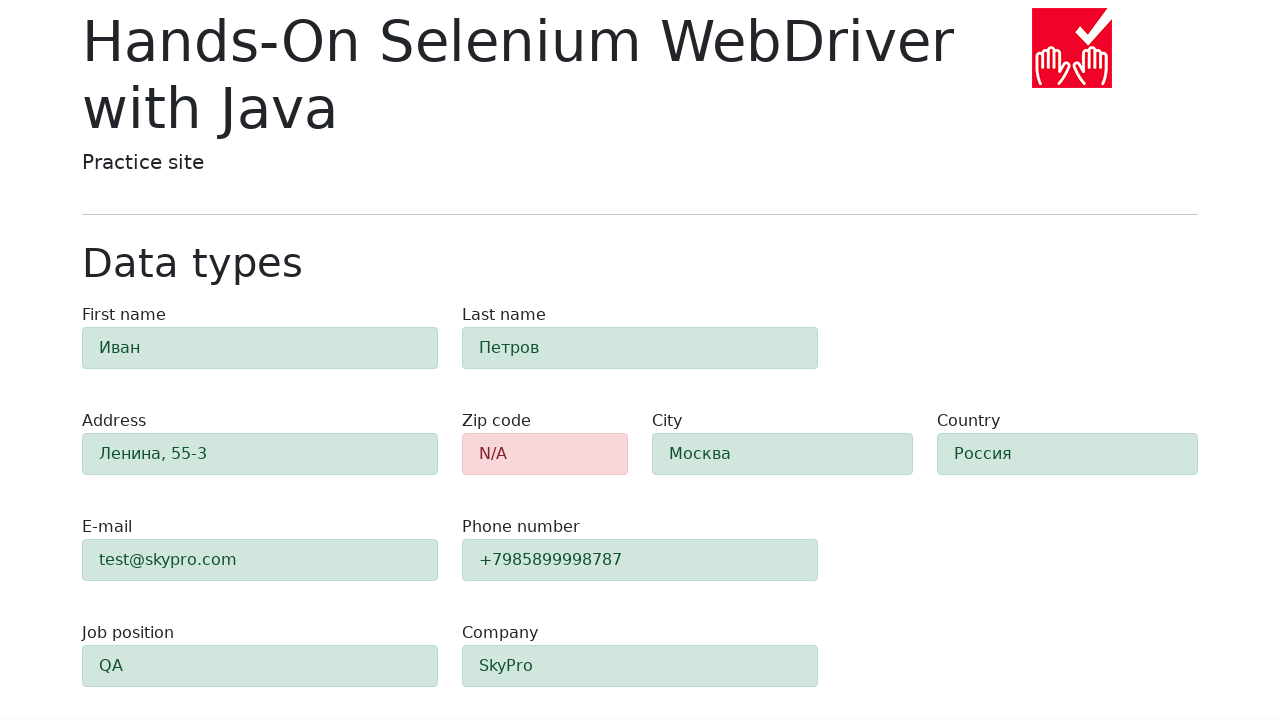

Verified email field has alert-success class (valid)
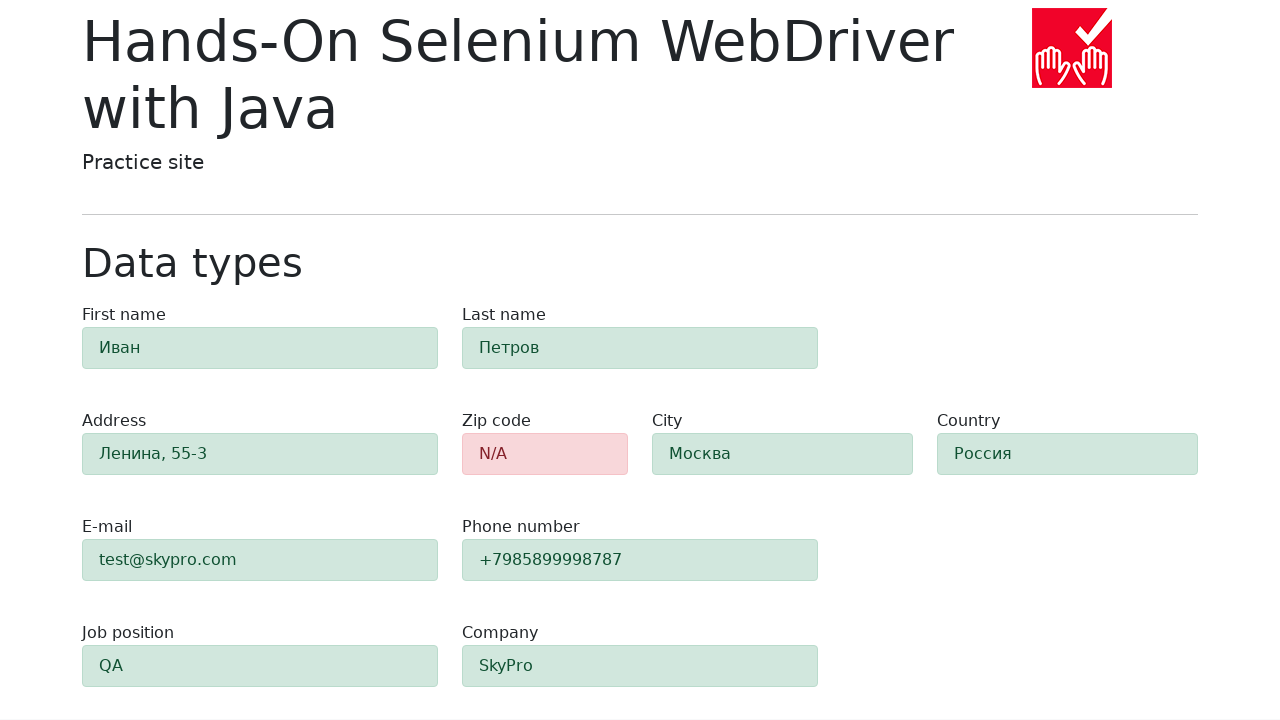

Verified phone field has alert-success class (valid)
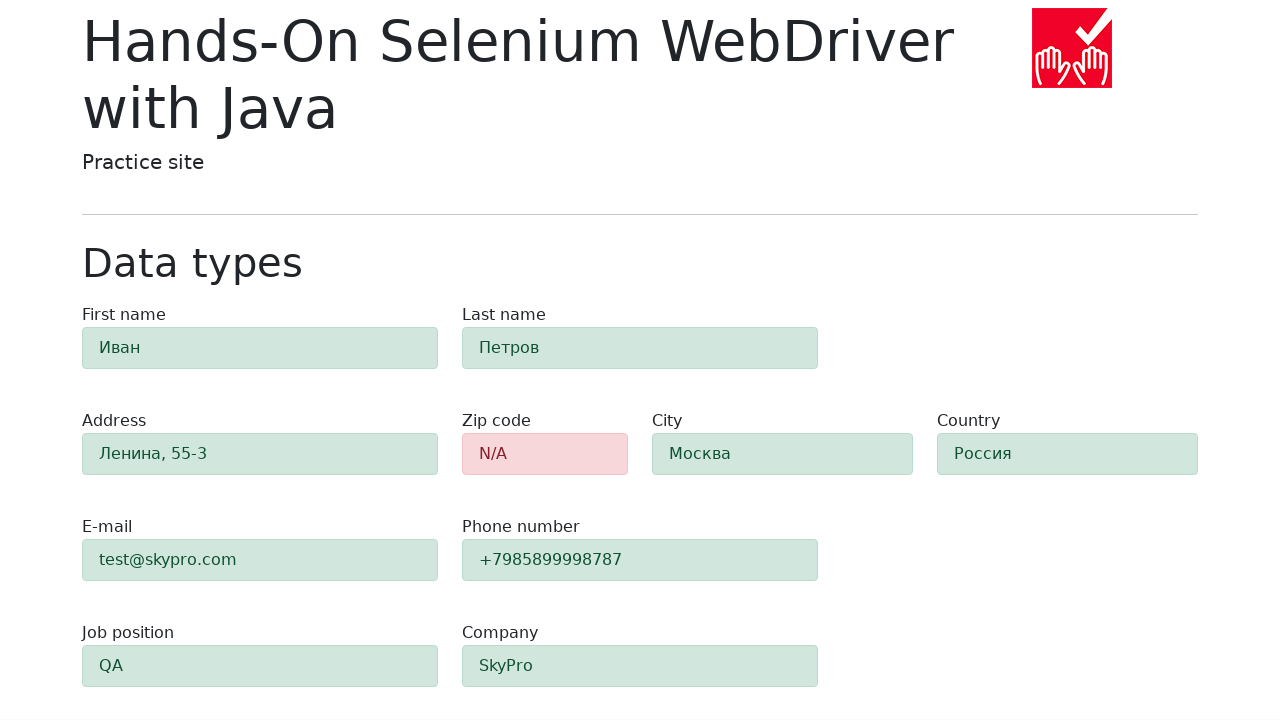

Verified city field has alert-success class (valid)
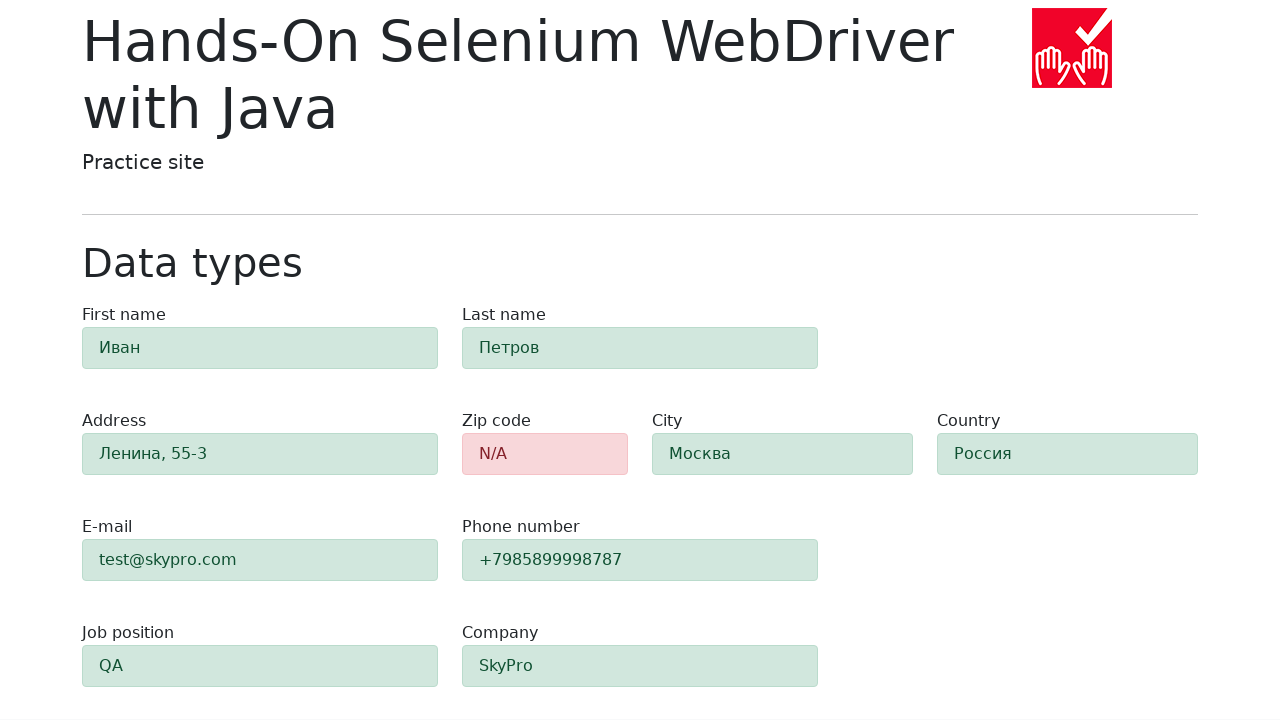

Verified country field has alert-success class (valid)
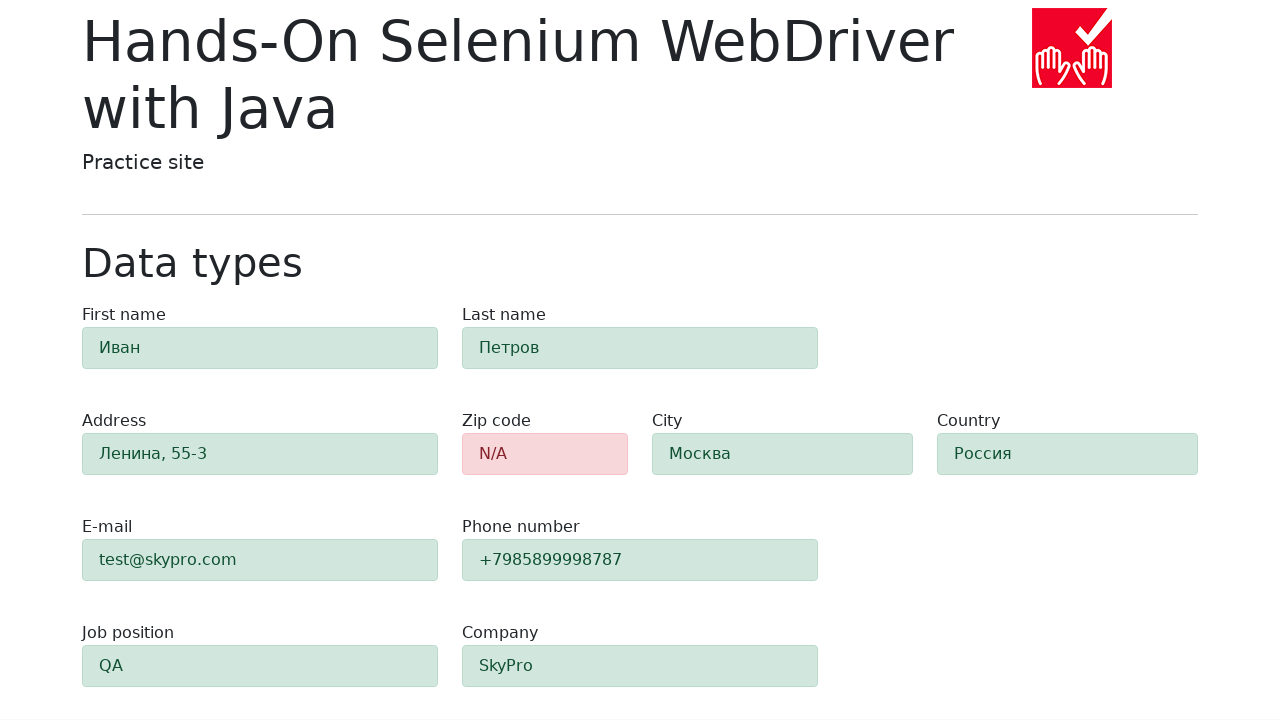

Verified job position field has alert-success class (valid)
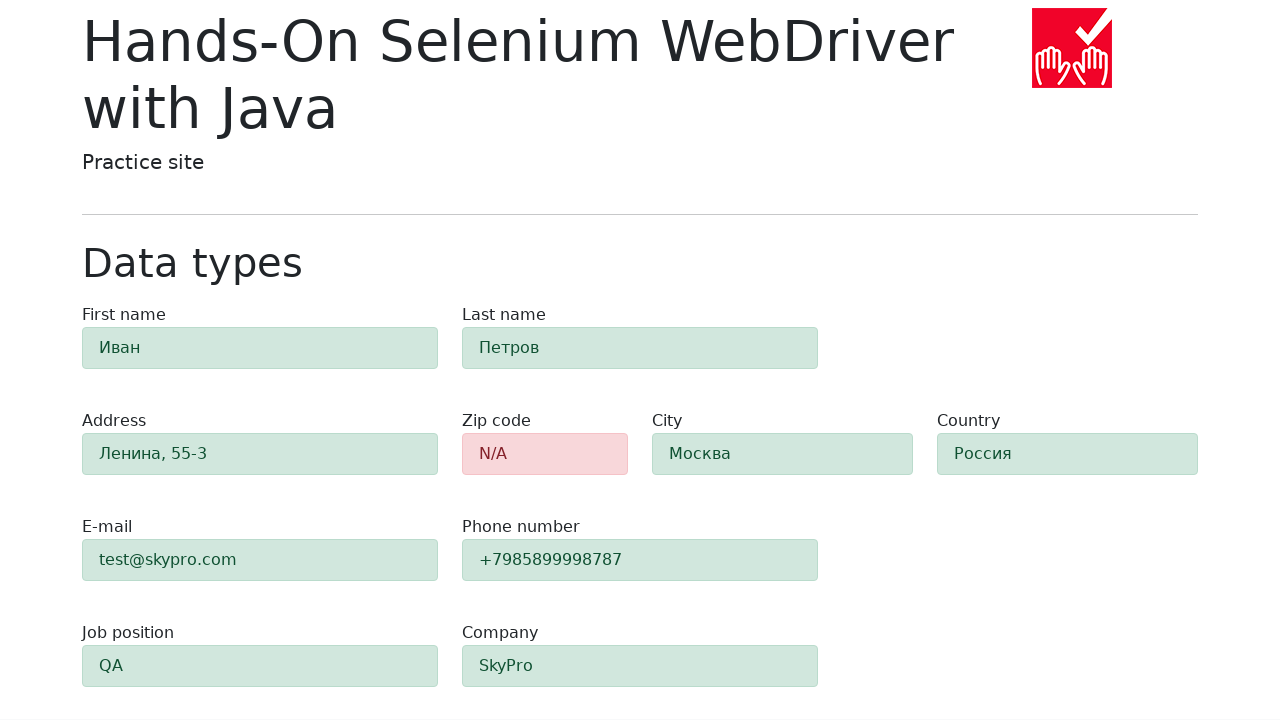

Verified company field has alert-success class (valid)
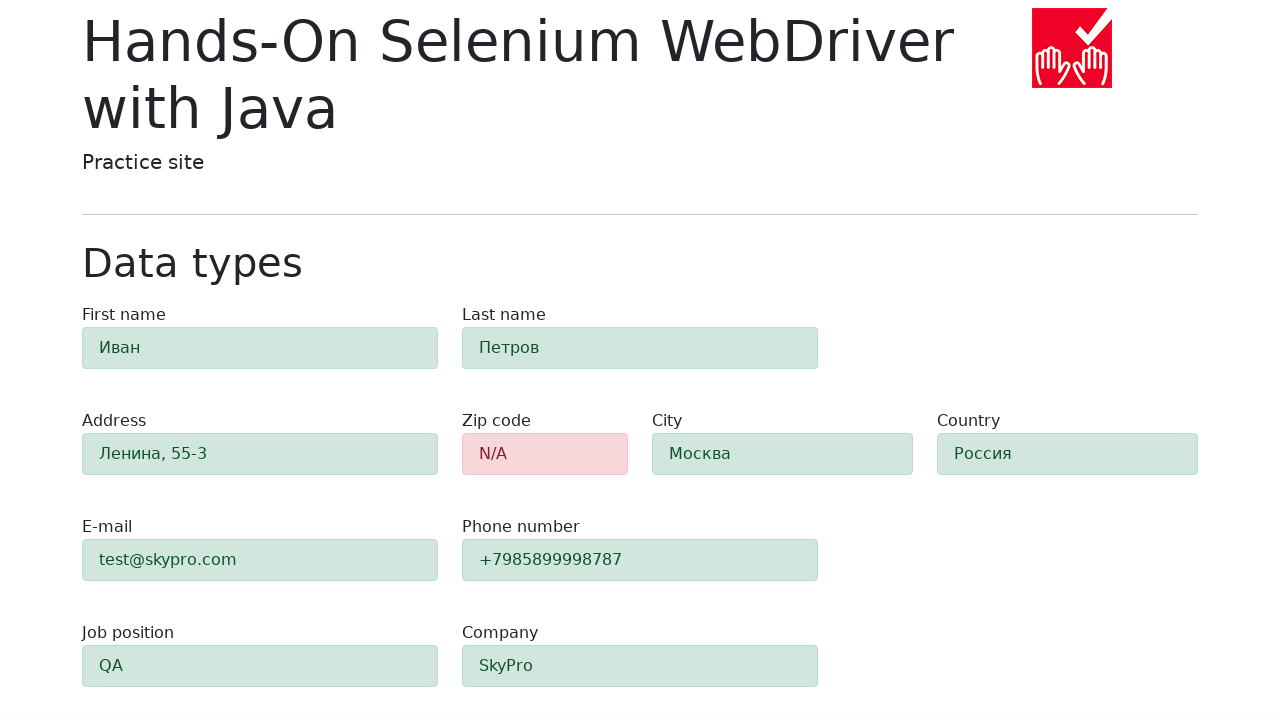

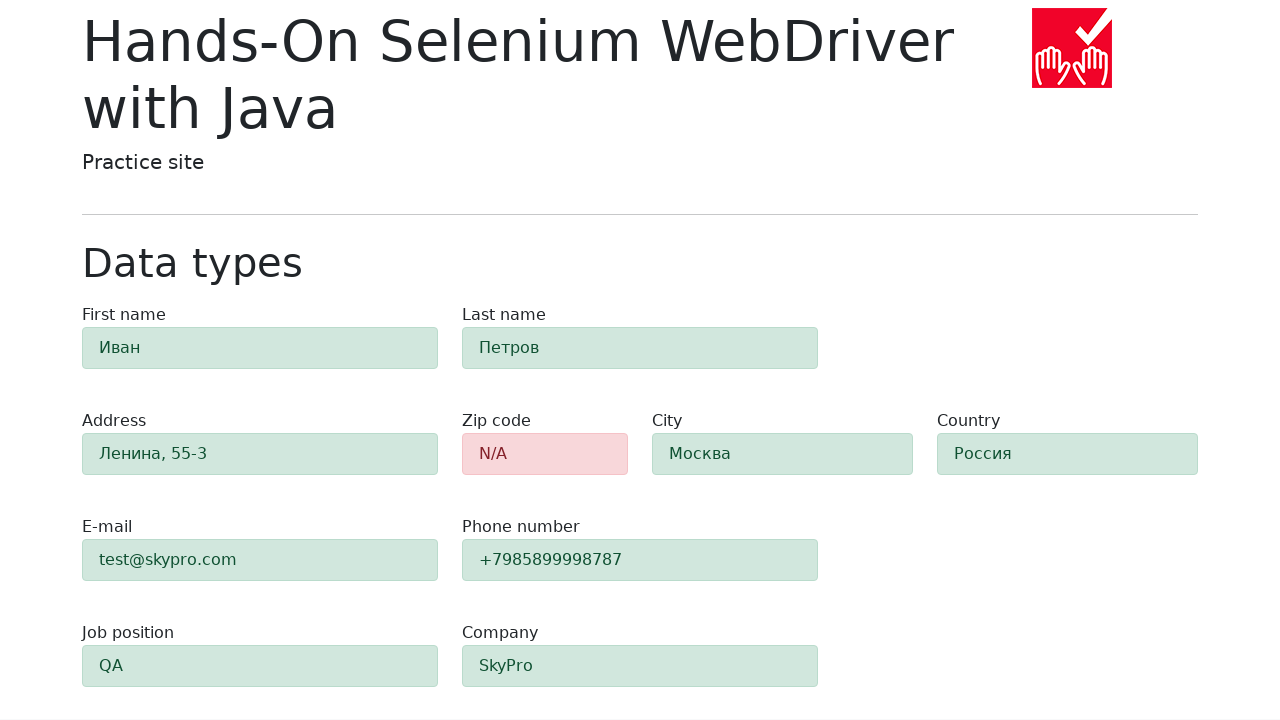